Tests the Python.org website search functionality by entering a search query and submitting the search form

Starting URL: https://www.python.org

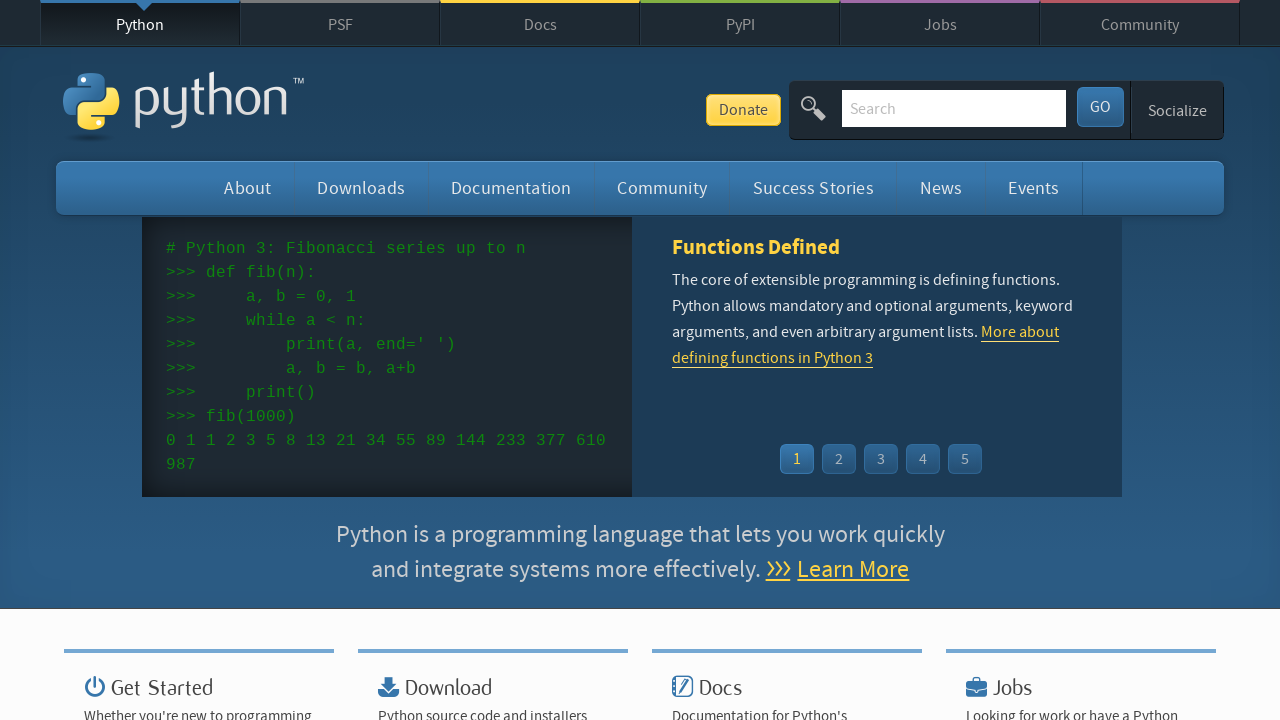

Cleared the search bar on input[name='q']
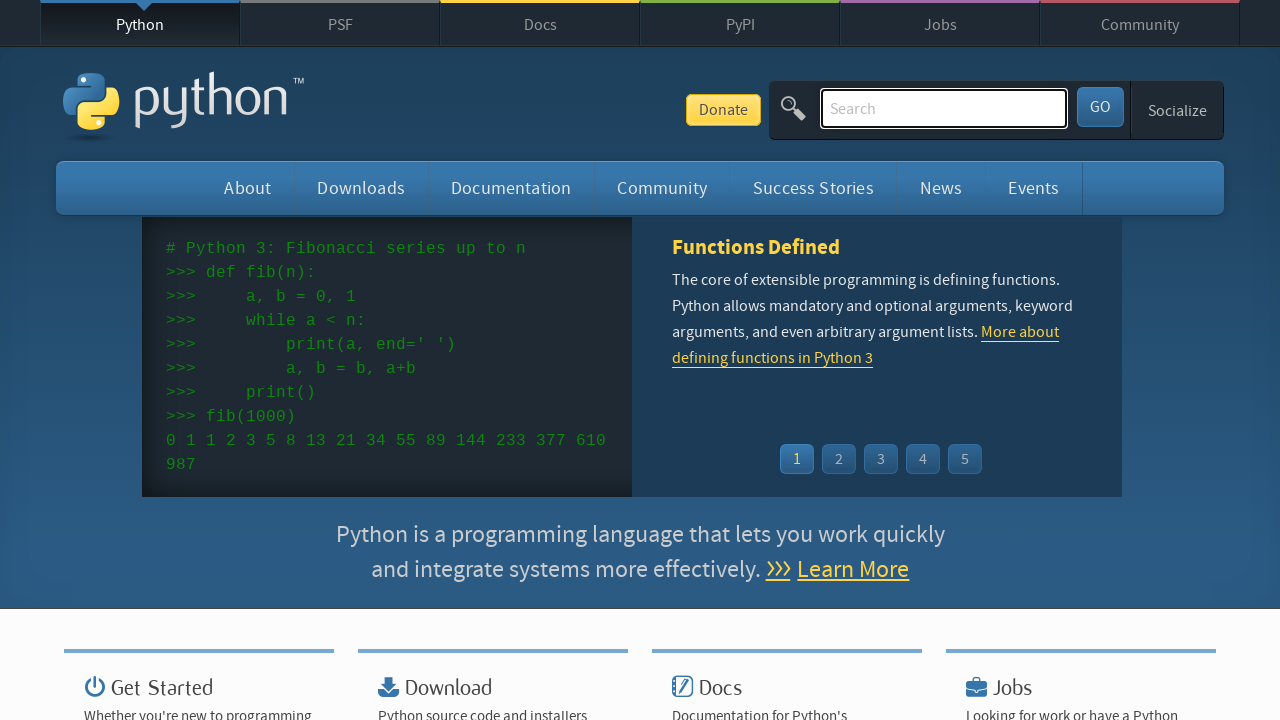

Entered search query 'getting started with python' into search field on input[name='q']
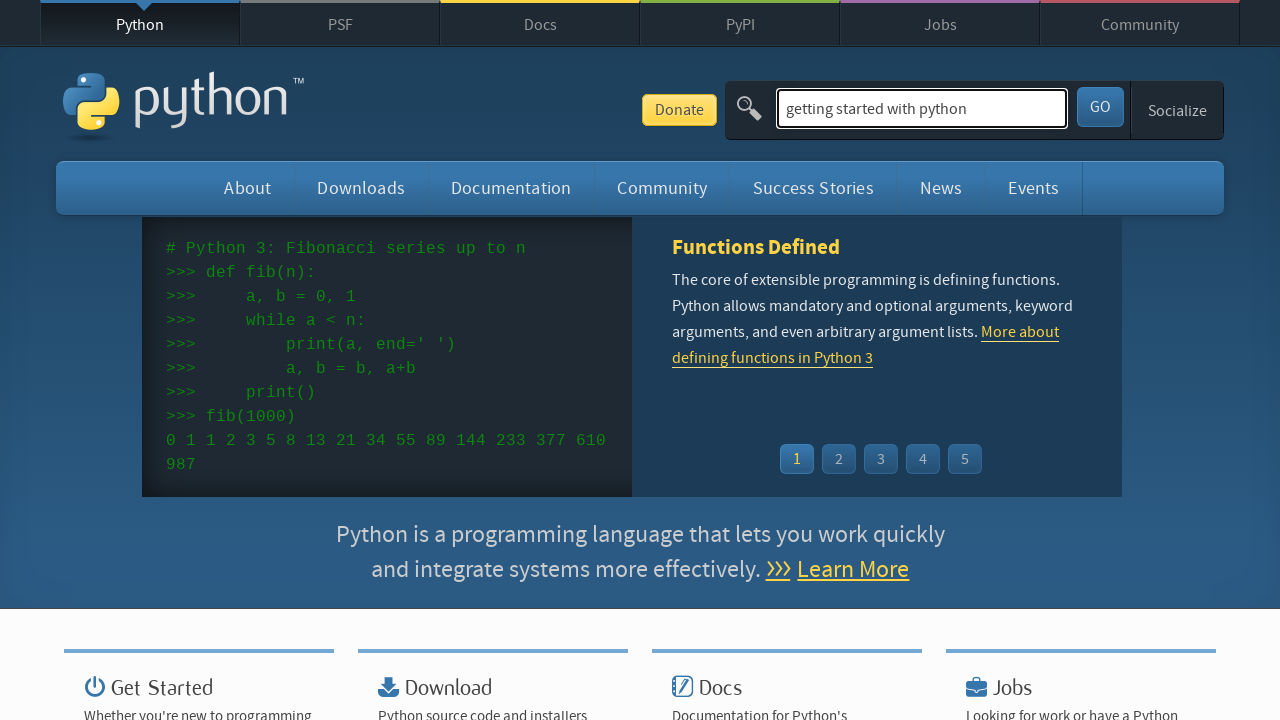

Clicked the search submit button at (1100, 107) on #submit
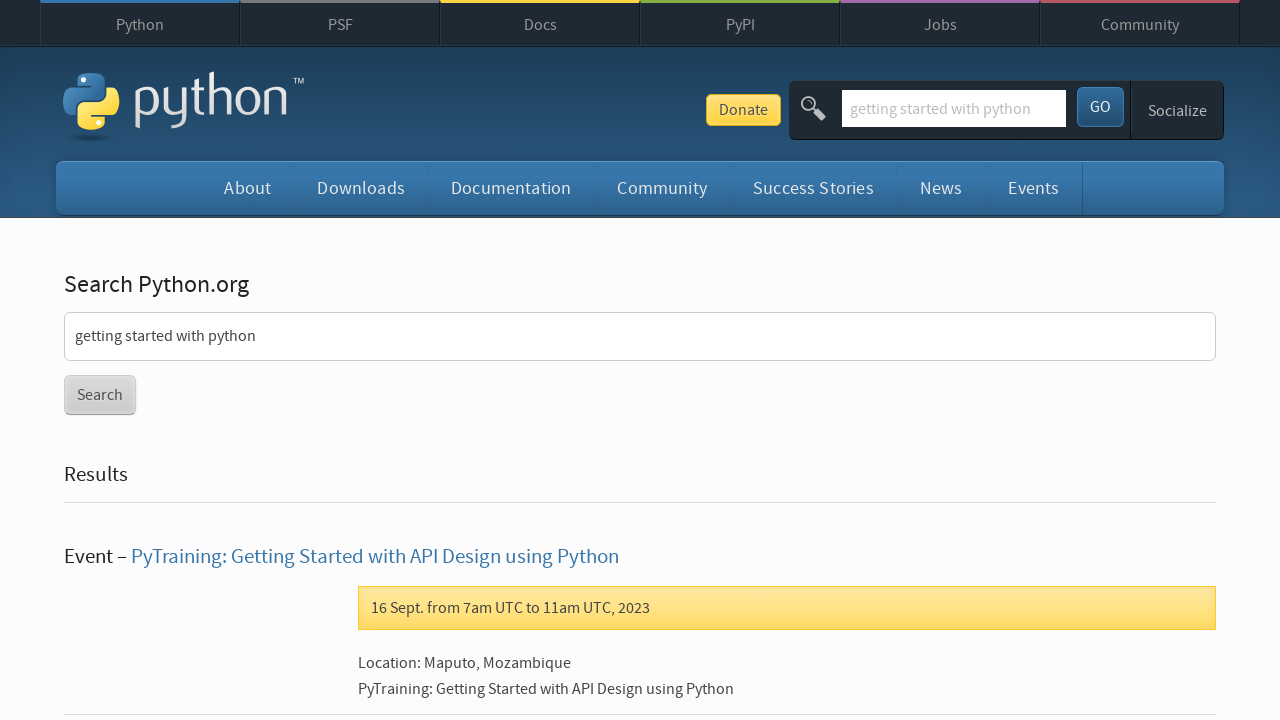

Search results page loaded successfully
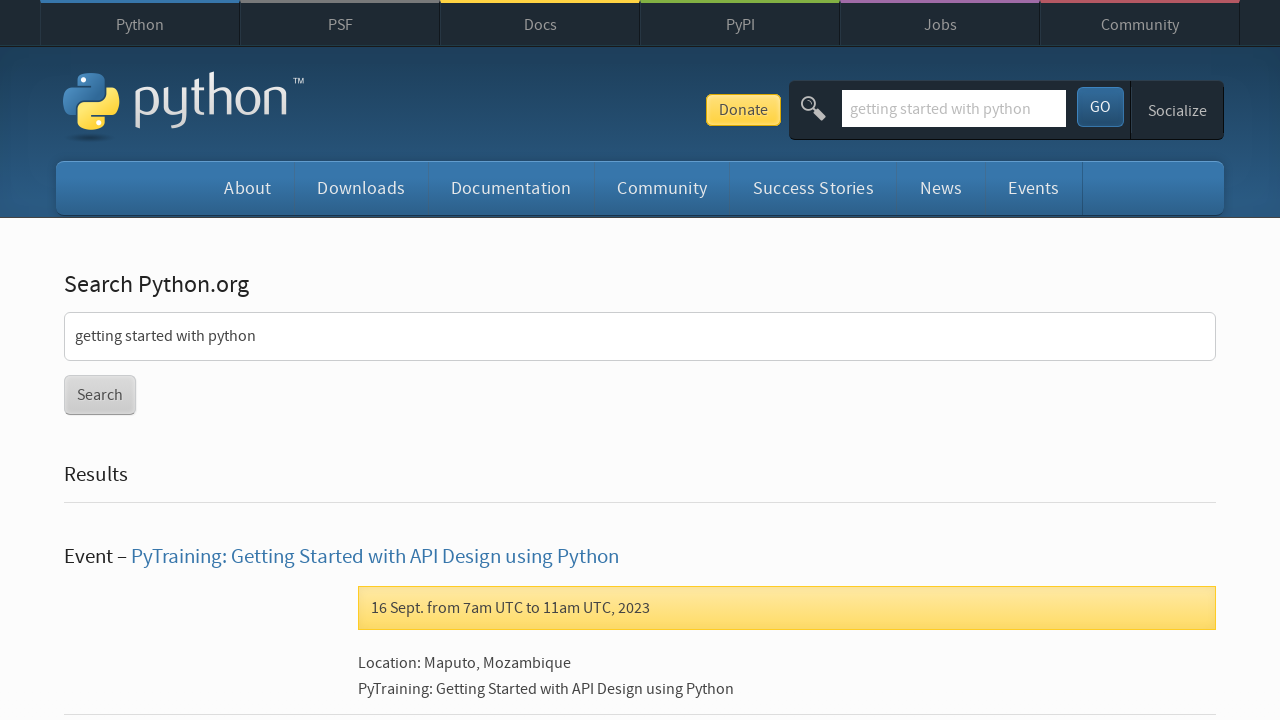

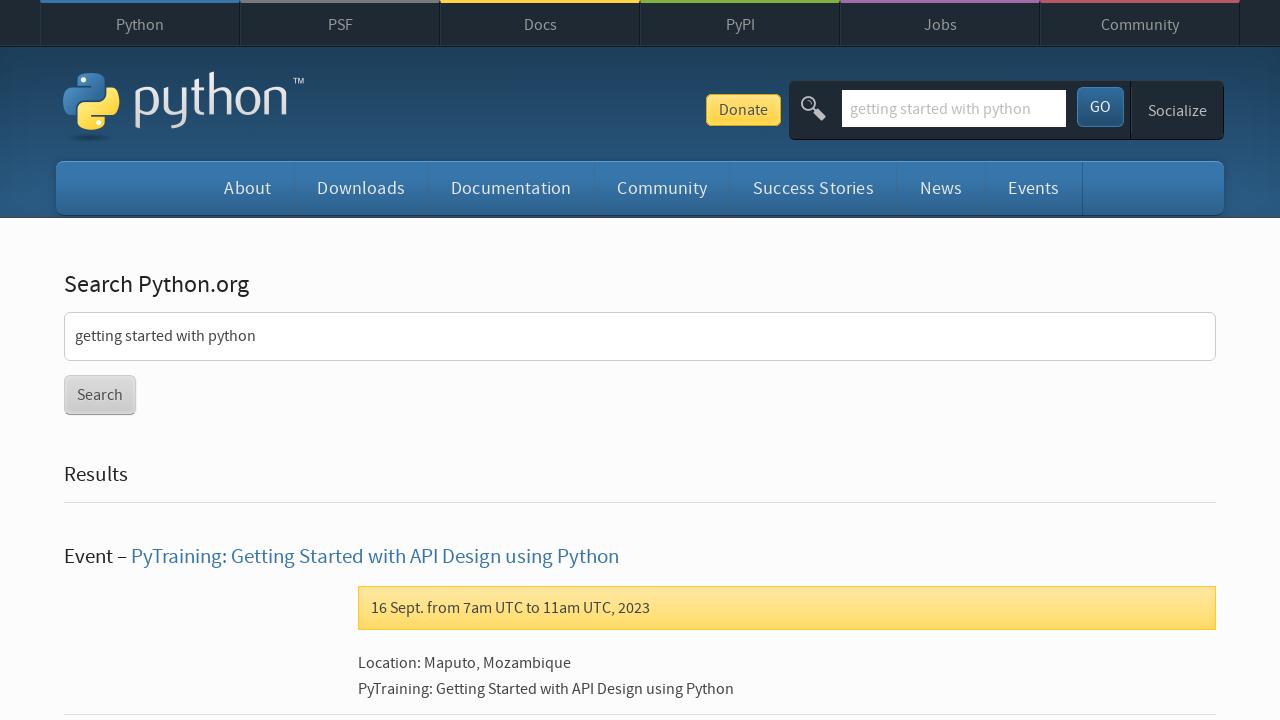